Tests an e-commerce checkout flow by searching for products, adding them to cart, applying a promo code, and verifying discount calculations

Starting URL: https://rahulshettyacademy.com/seleniumPractise/#/

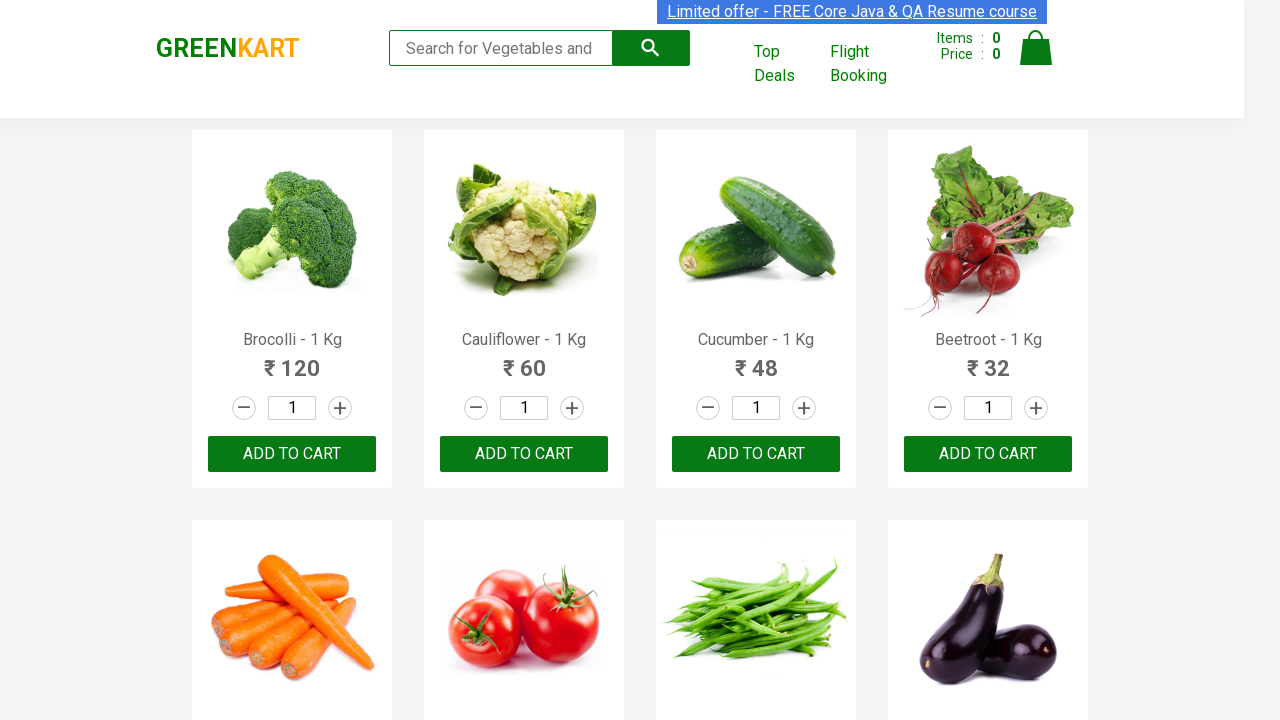

Filled search field with 'ber' to find products on input[type="search"]
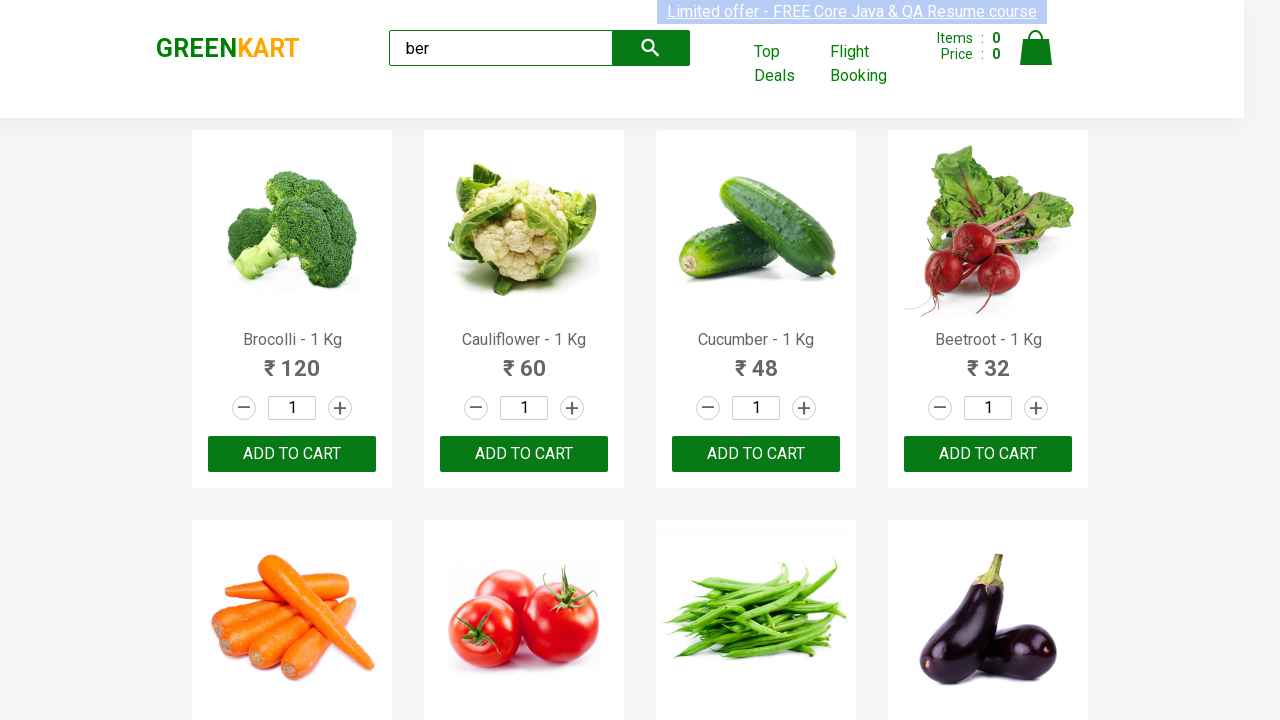

Waited 2 seconds for search results to load
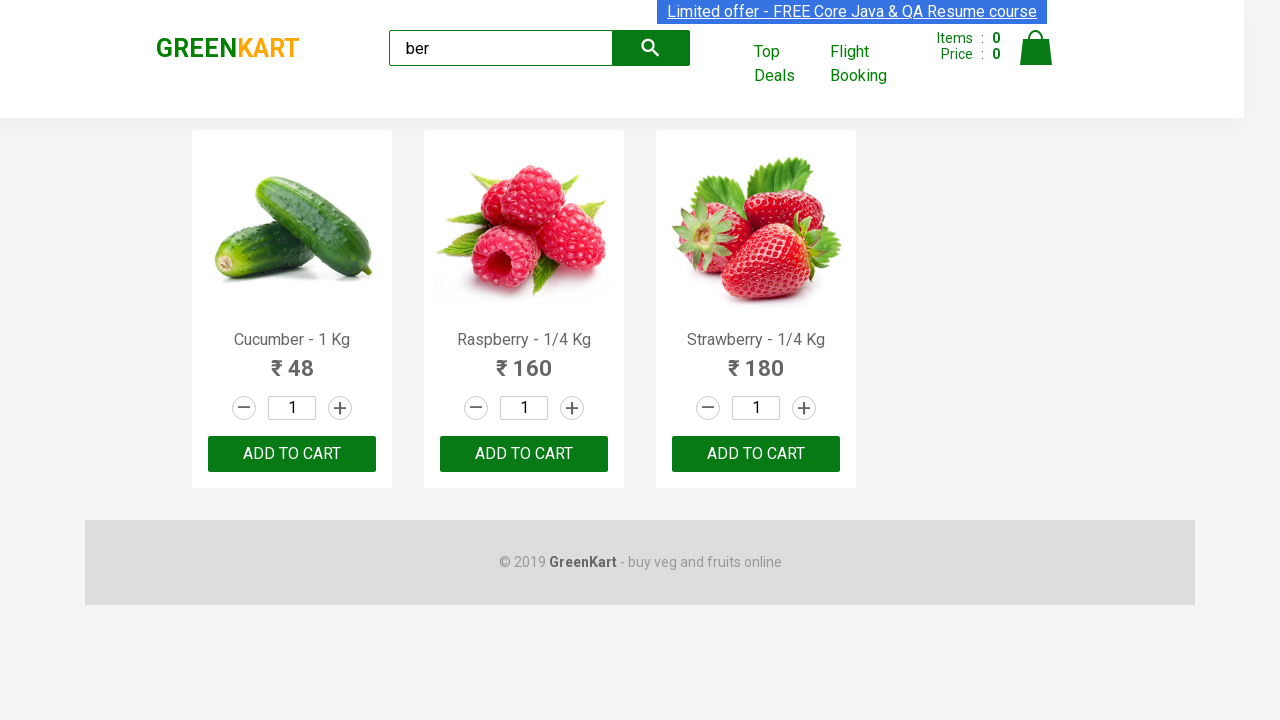

Located all product containers
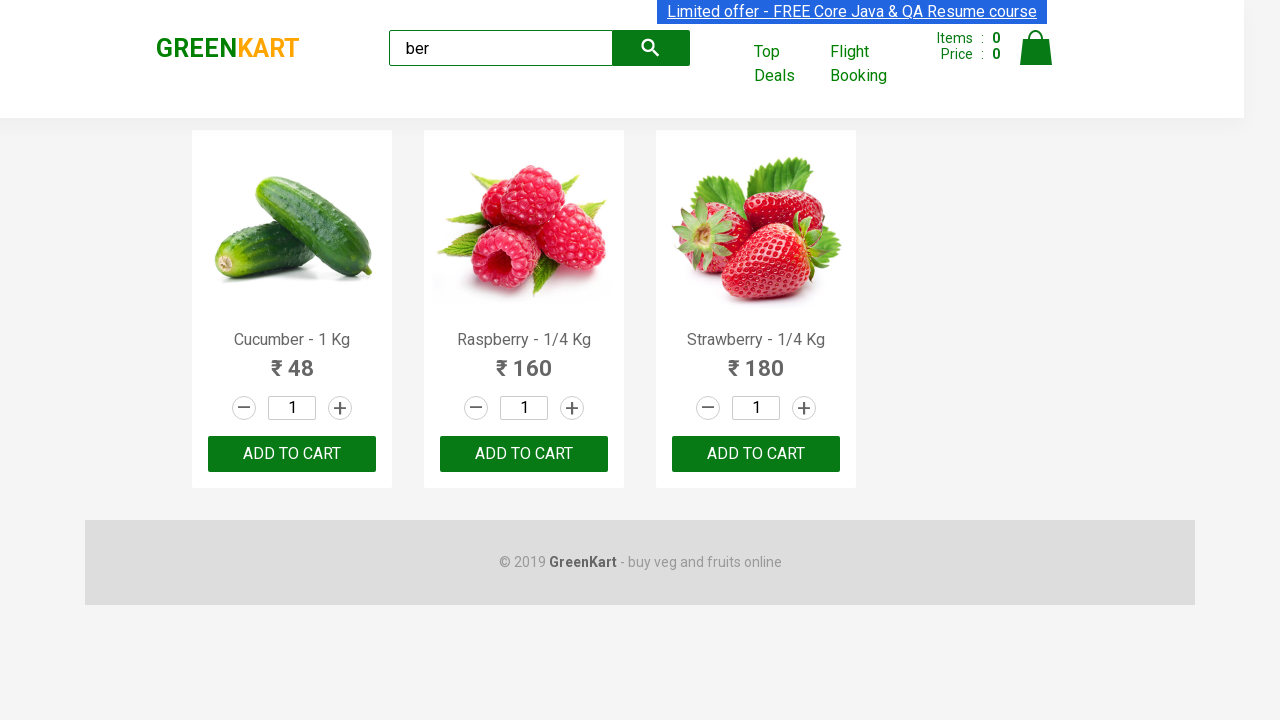

Located all add to cart buttons
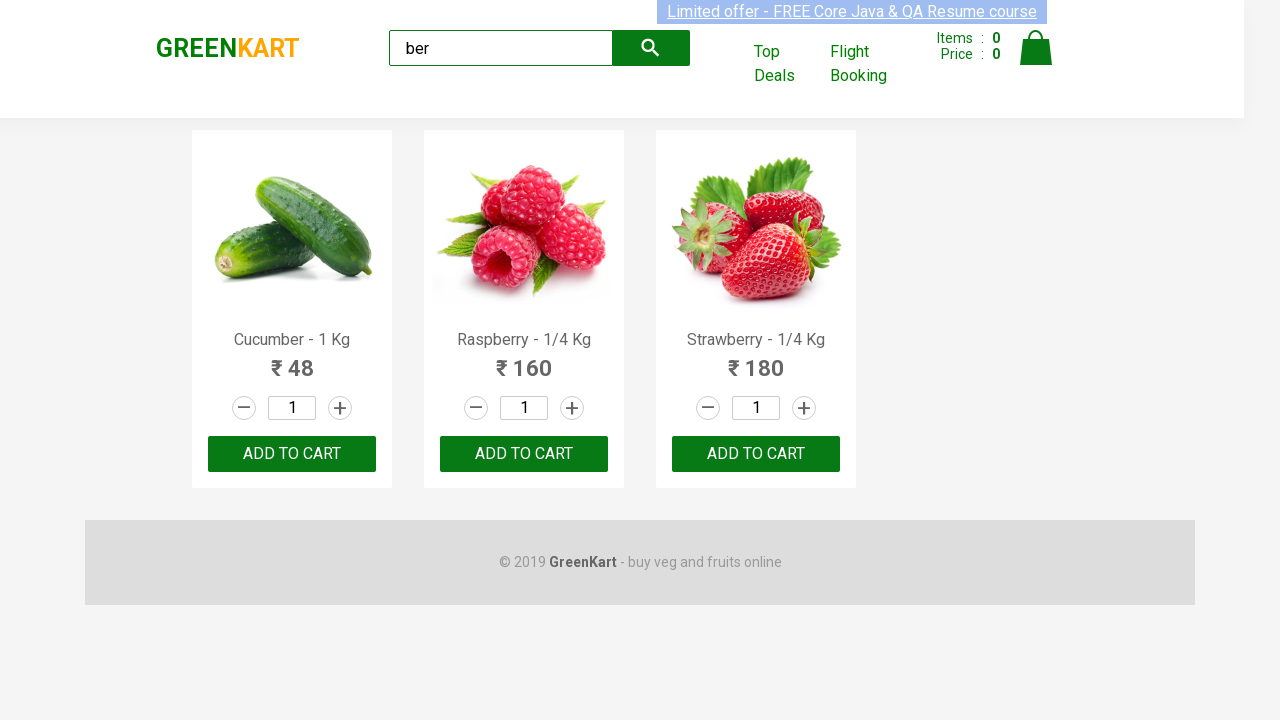

Clicked add to cart button for a product at (292, 454) on xpath=//div[@class='product-action']/button >> nth=0
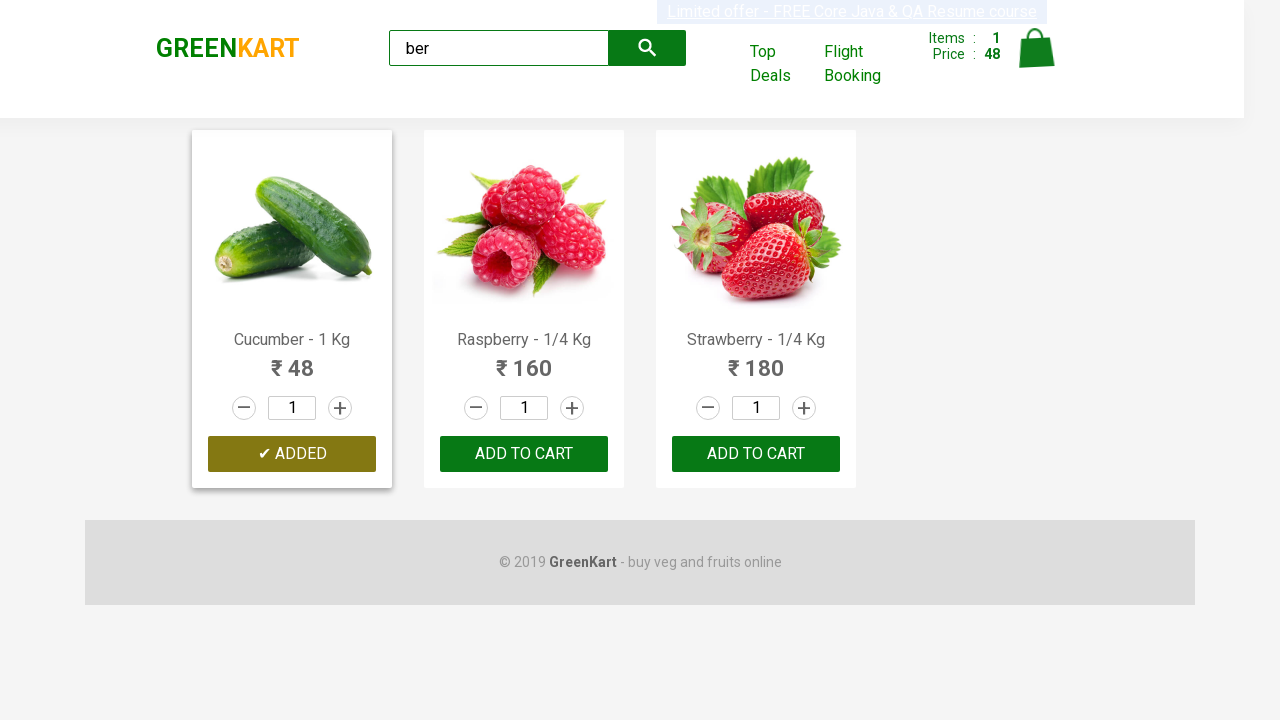

Clicked add to cart button for a product at (524, 454) on xpath=//div[@class='product-action']/button >> nth=1
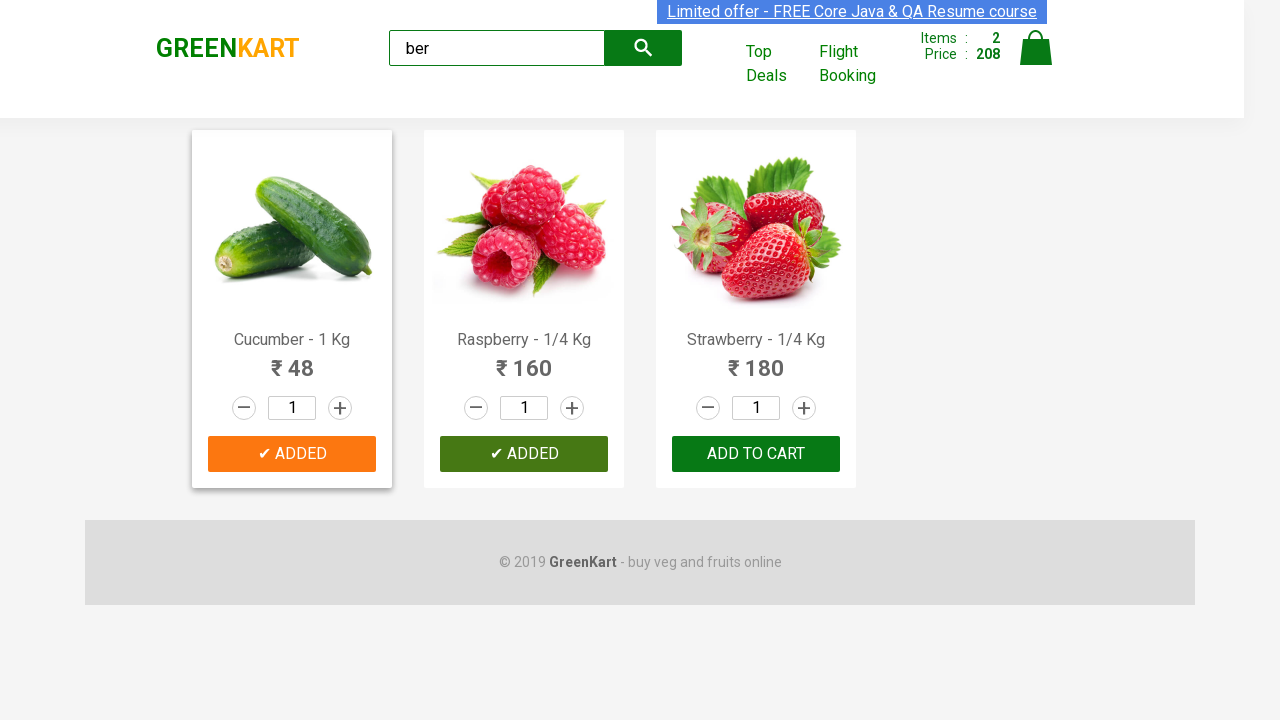

Clicked add to cart button for a product at (756, 454) on xpath=//div[@class='product-action']/button >> nth=2
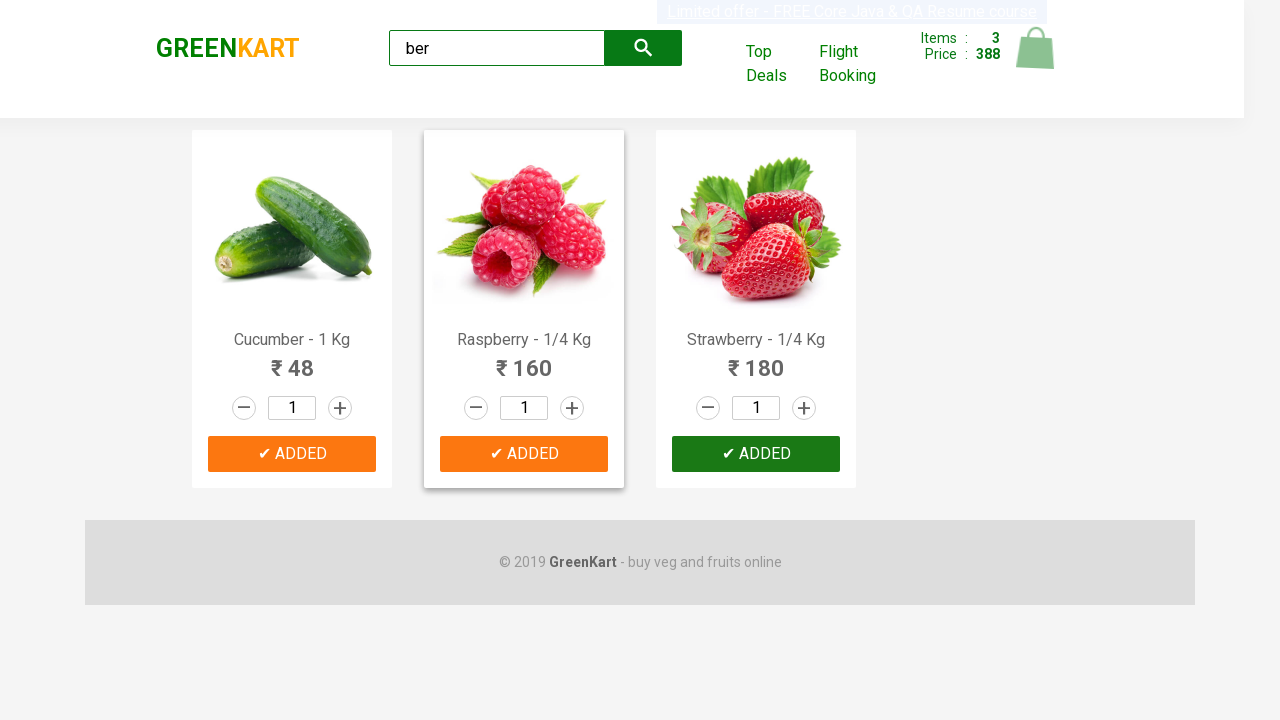

Clicked on cart icon to view cart at (1036, 48) on img[alt='Cart']
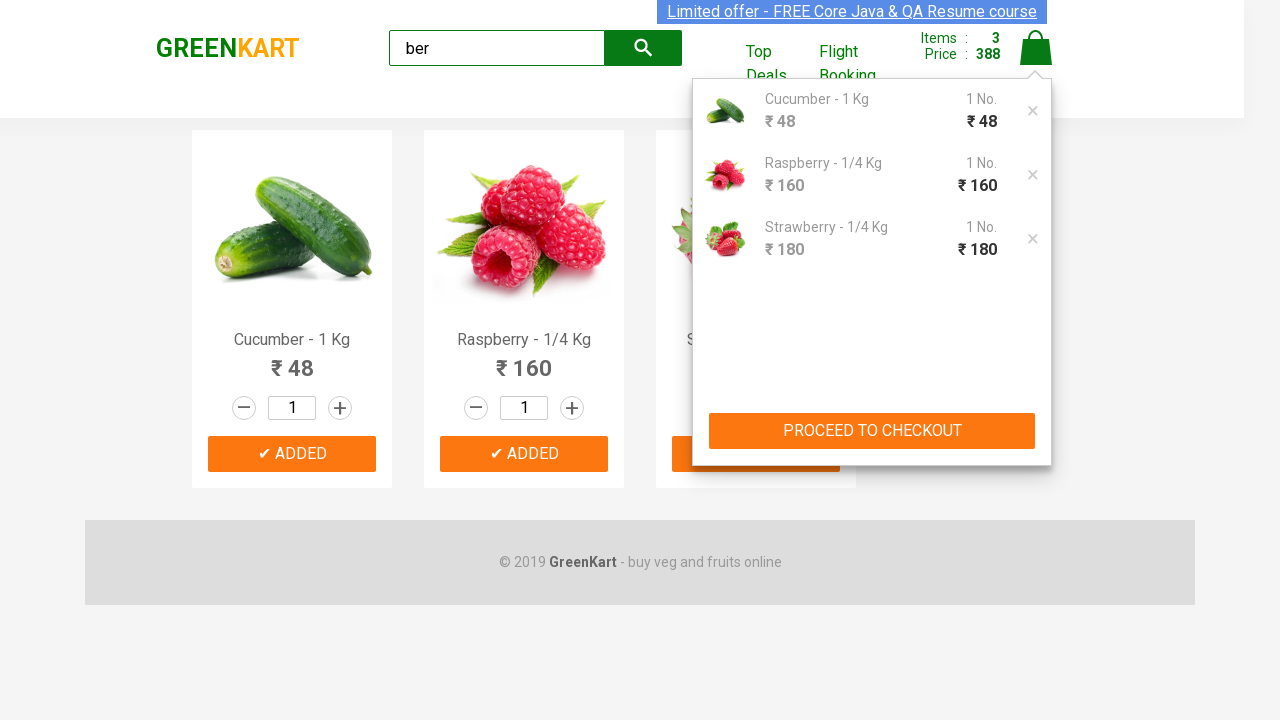

Clicked 'PROCEED TO CHECKOUT' button at (872, 431) on xpath=//button[text()='PROCEED TO CHECKOUT']
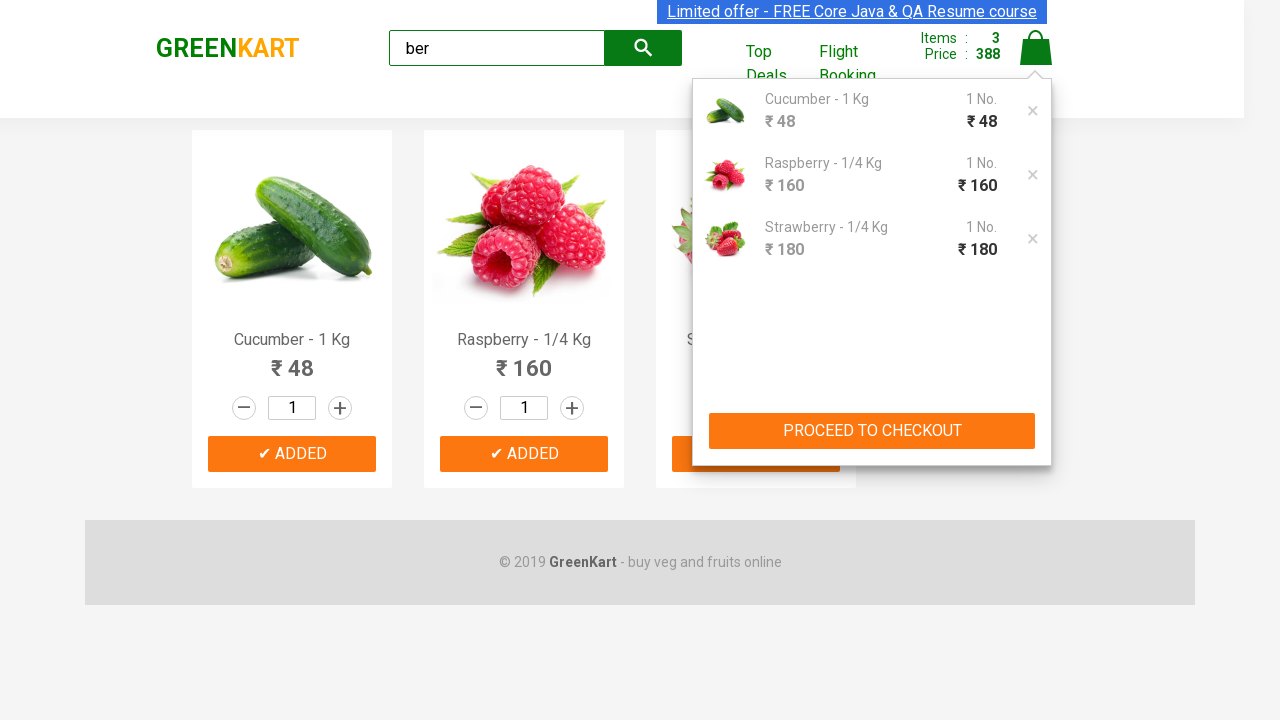

Checkout page loaded with product names visible
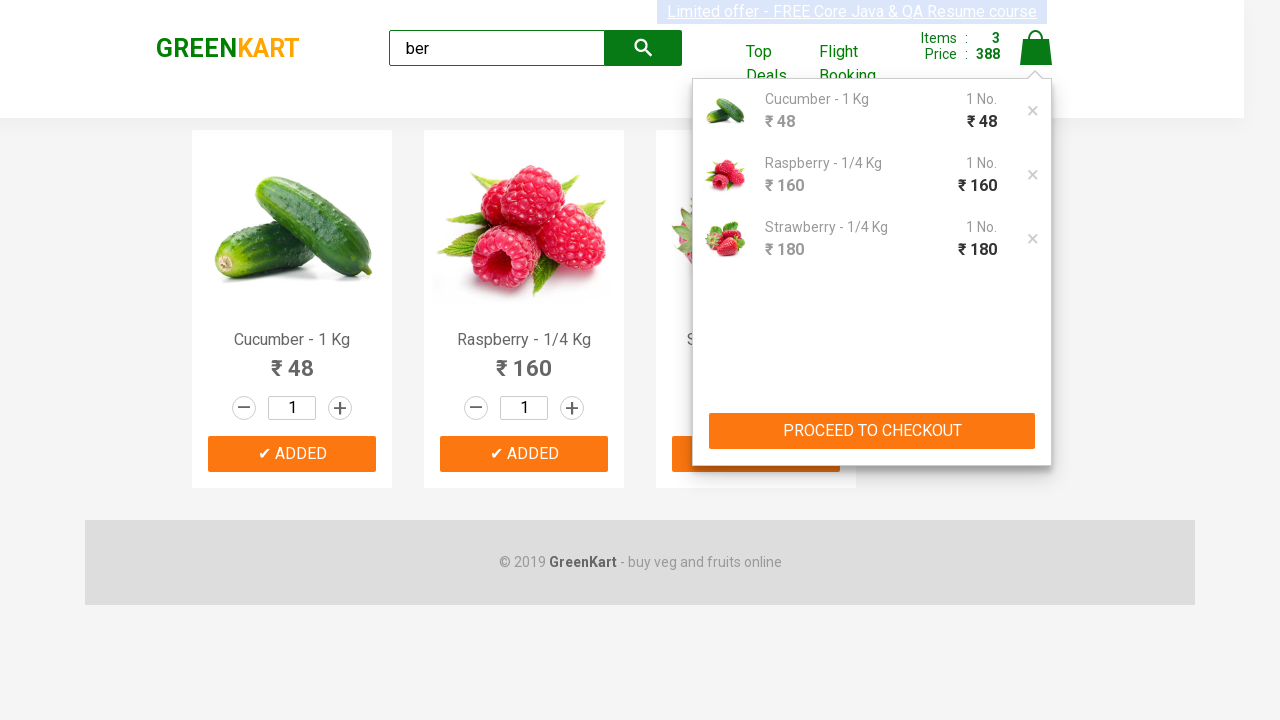

Retrieved original amount before discount: 388
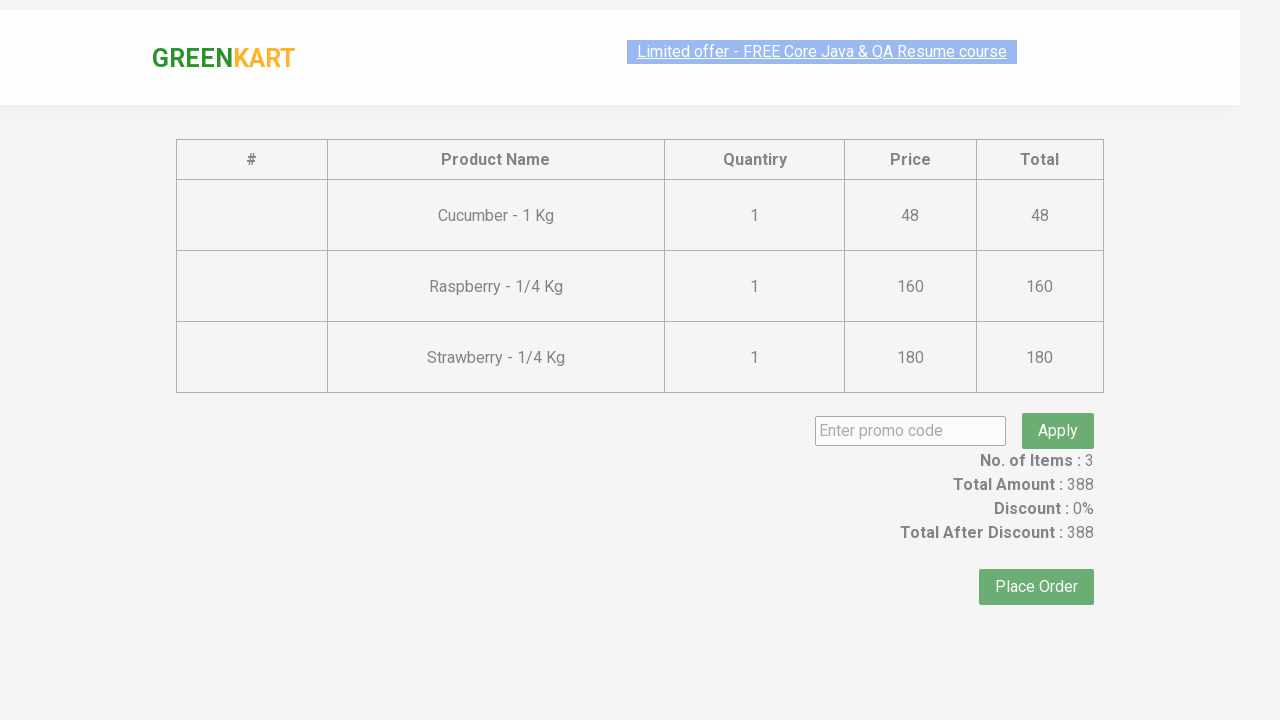

Filled promo code field with 'rahulshettyacademy' on .promoCode
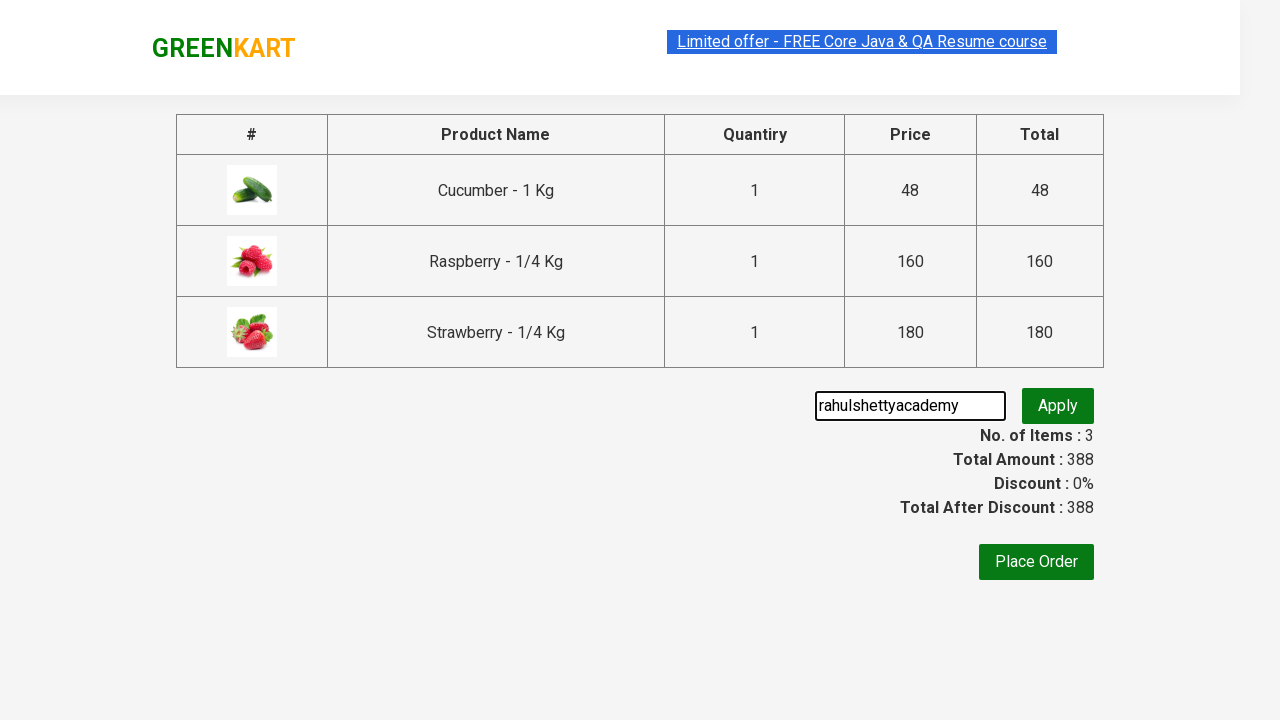

Clicked promo code apply button at (1058, 406) on .promoBtn
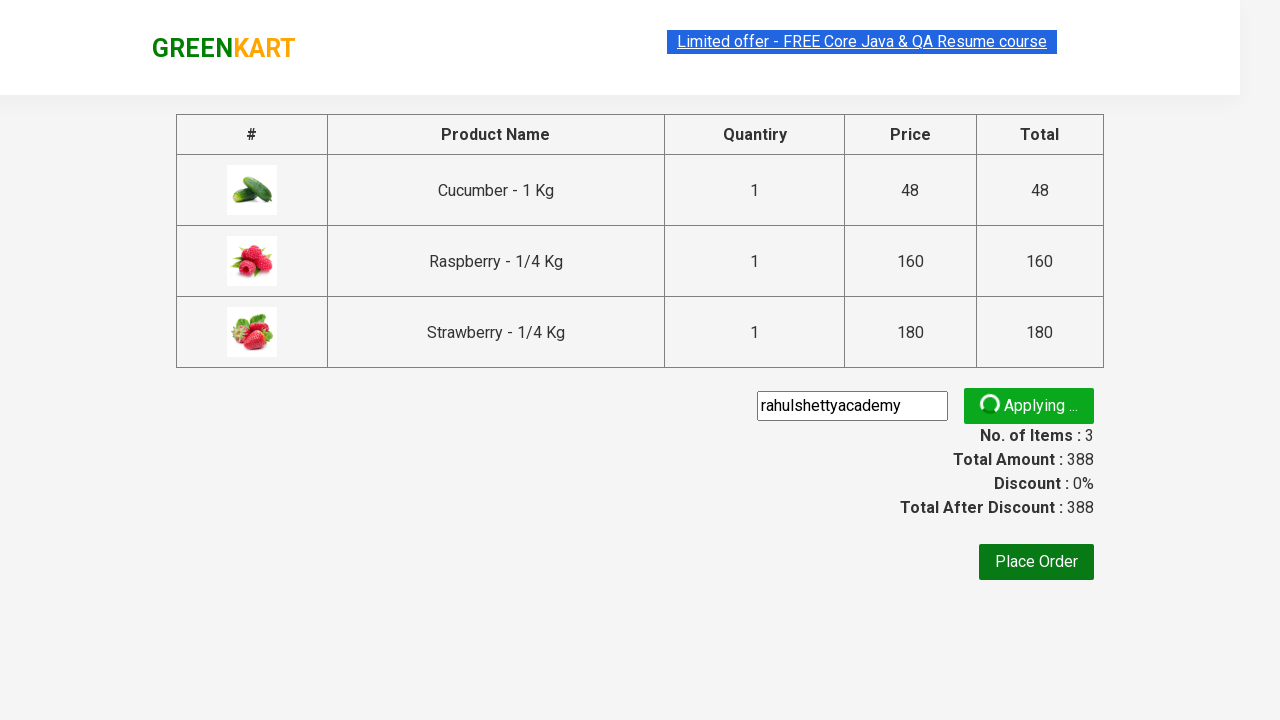

Waited 5 seconds for promo code to be processed
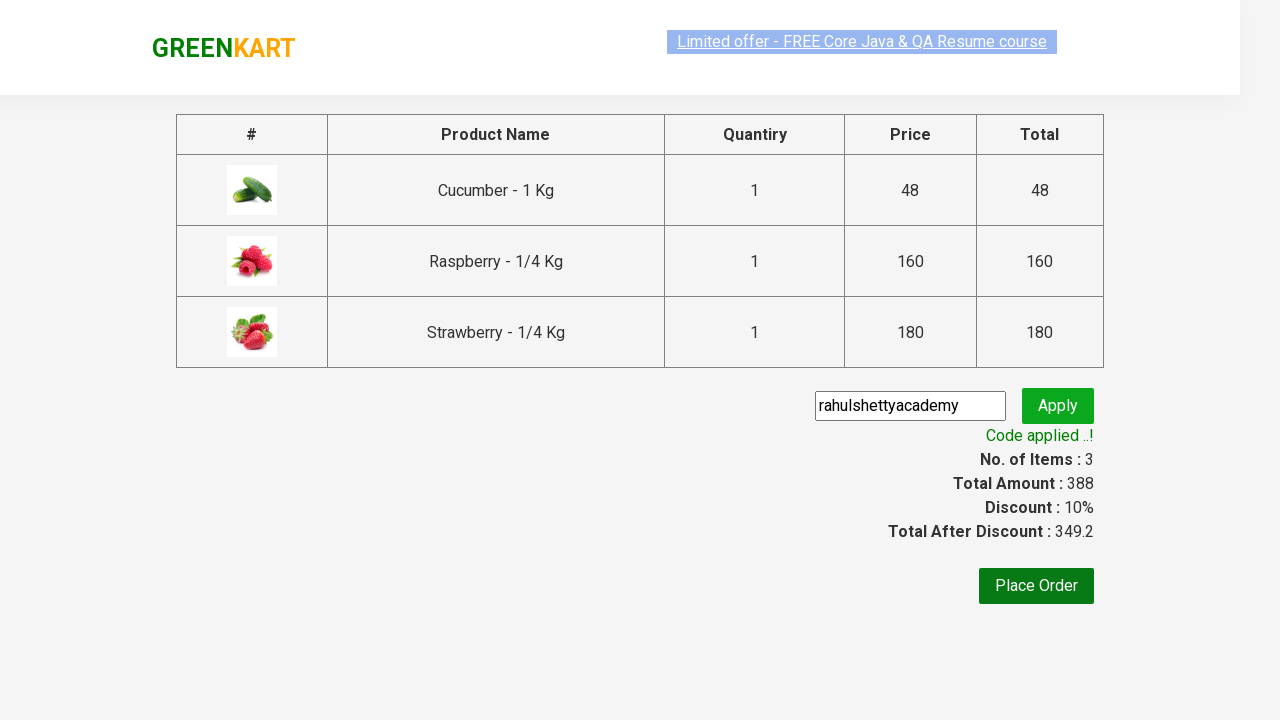

Retrieved final amount after discount: 349.2
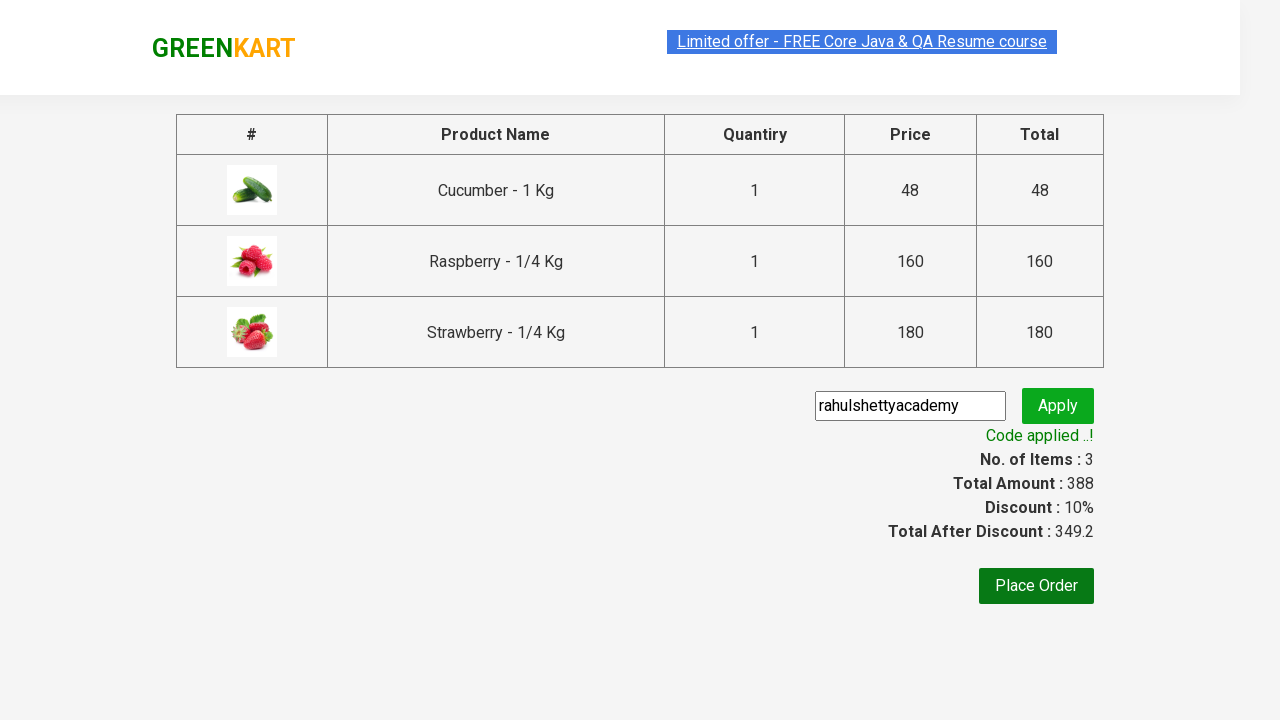

Verified that discount was correctly applied - final amount is less than original
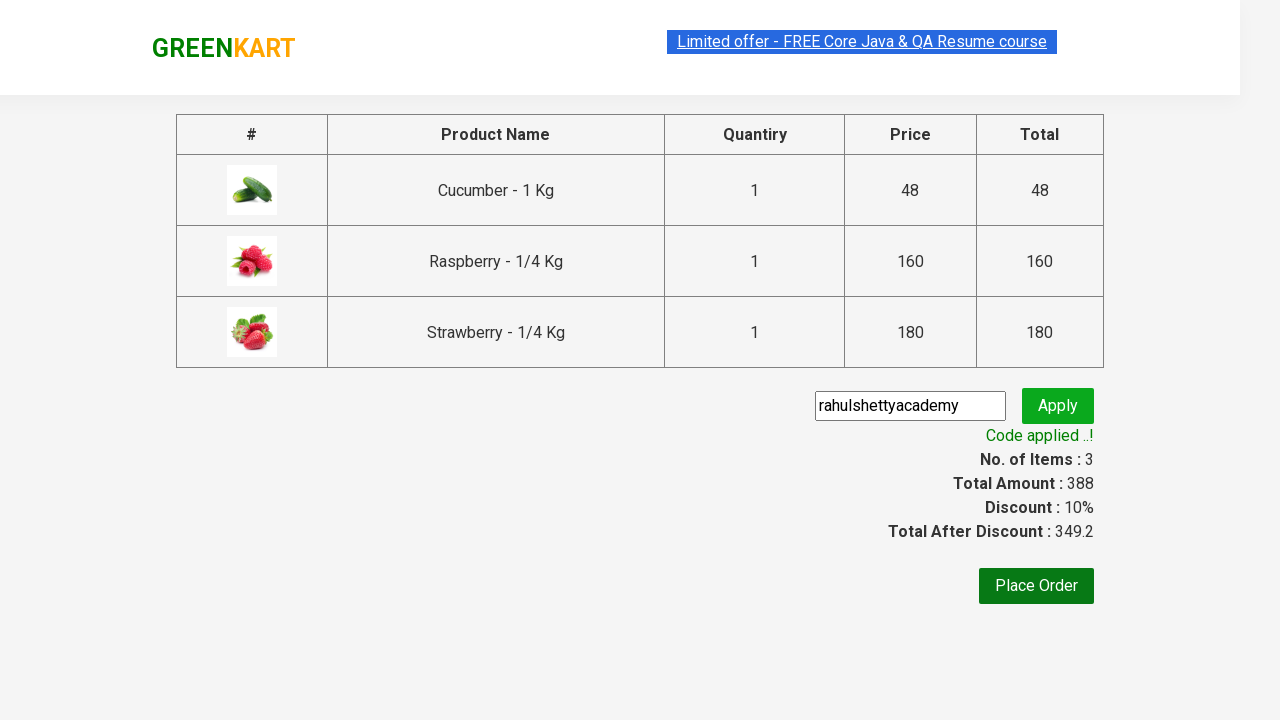

Located all individual product amounts in cart
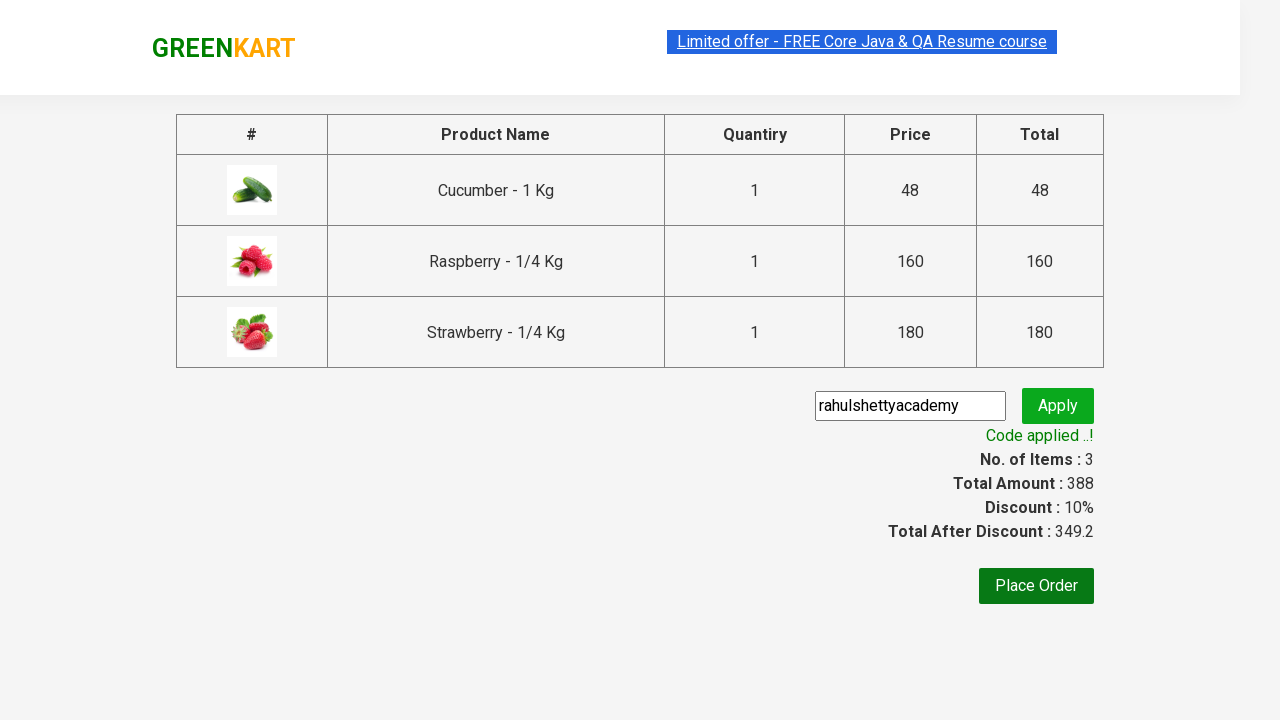

Calculated sum of all individual product amounts: 388
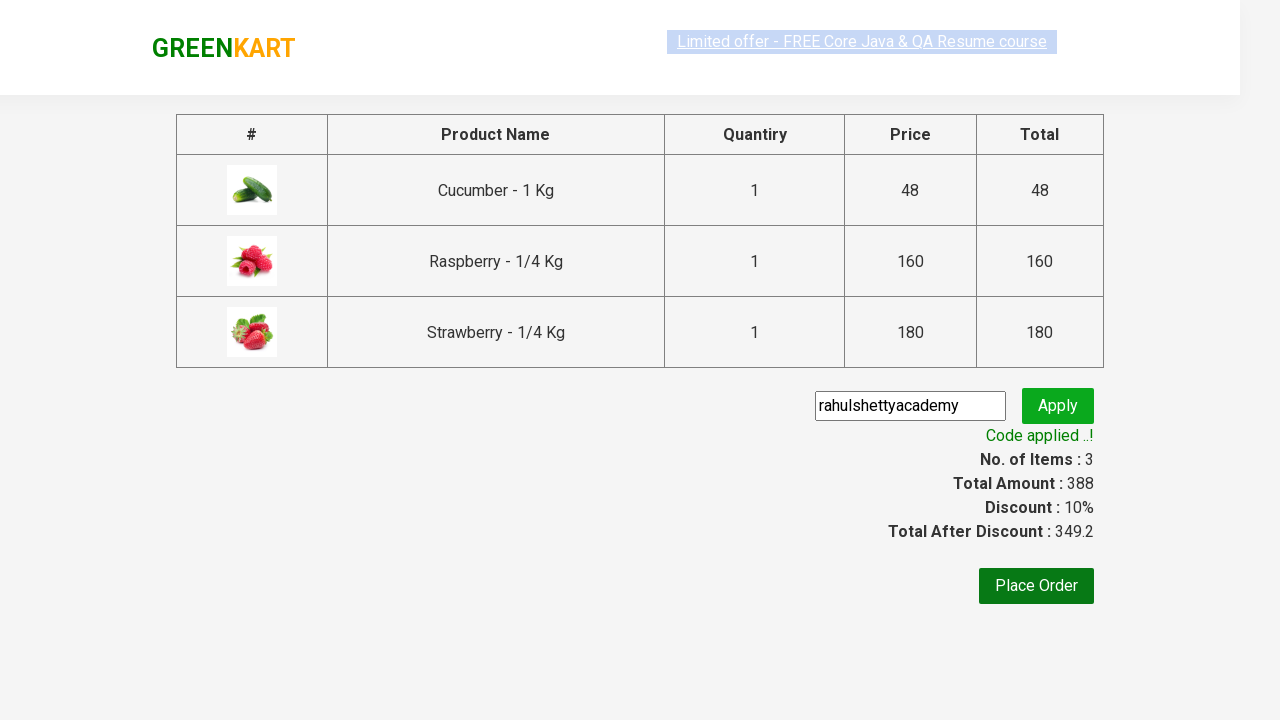

Retrieved total amount from checkout: 388
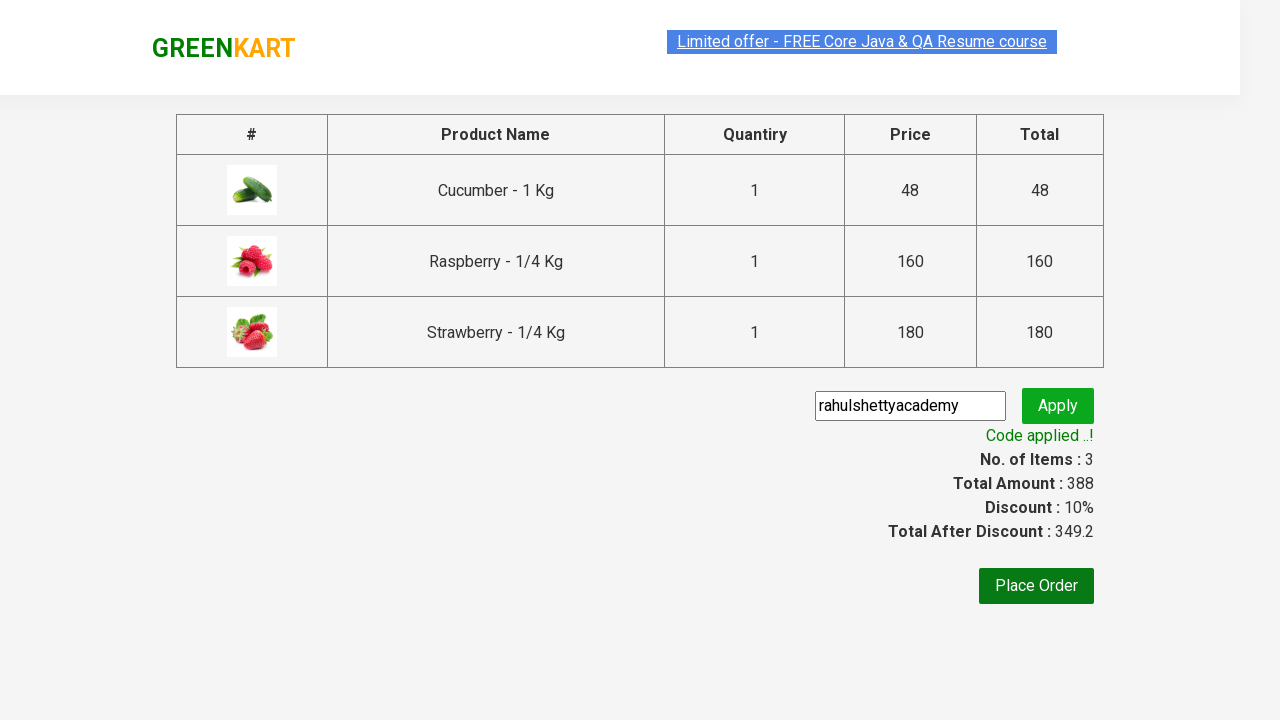

Verified that total amount matches the sum of individual product amounts
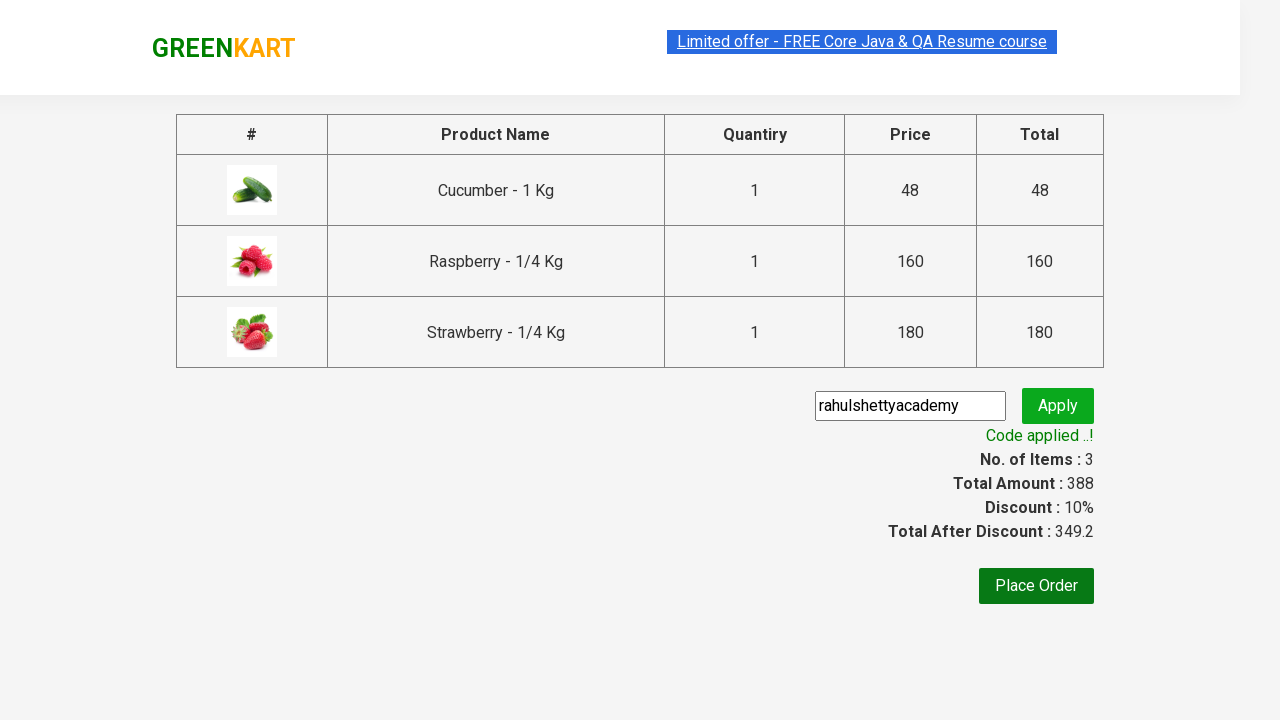

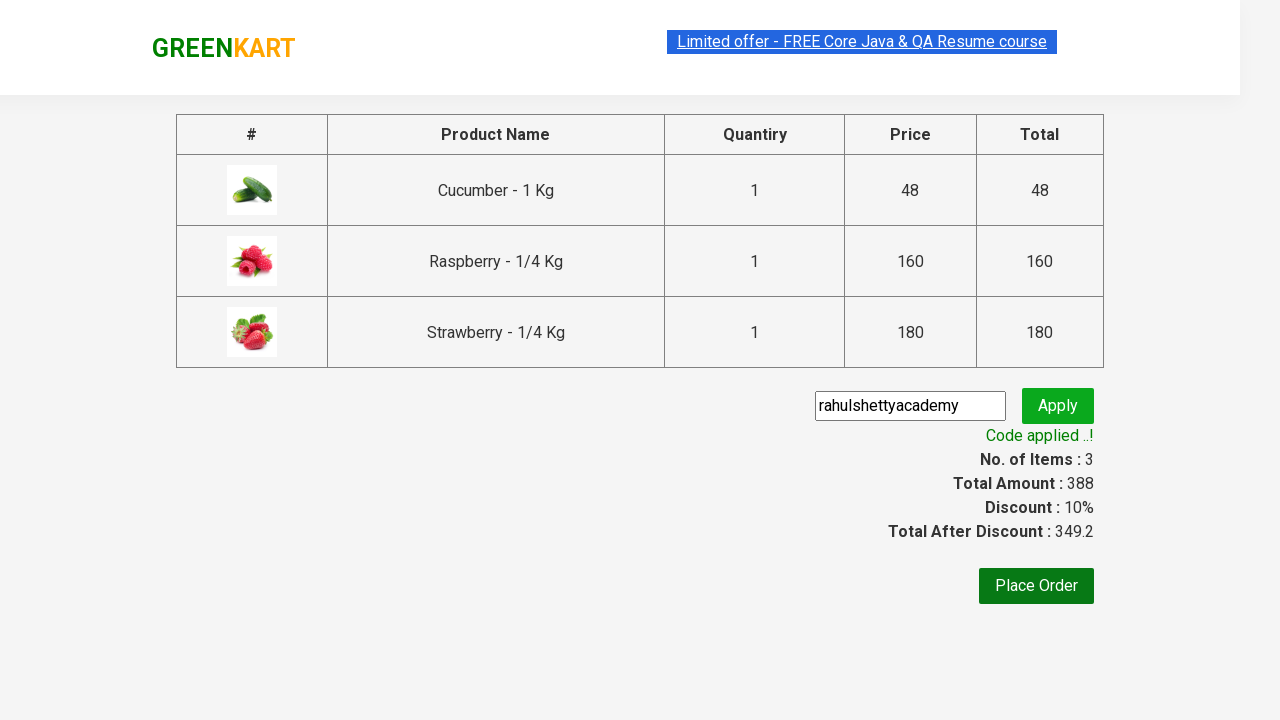